Tests multiple browser window handling by clicking a link that opens a new window, switching between windows, and verifying content on each window.

Starting URL: http://the-internet.herokuapp.com/

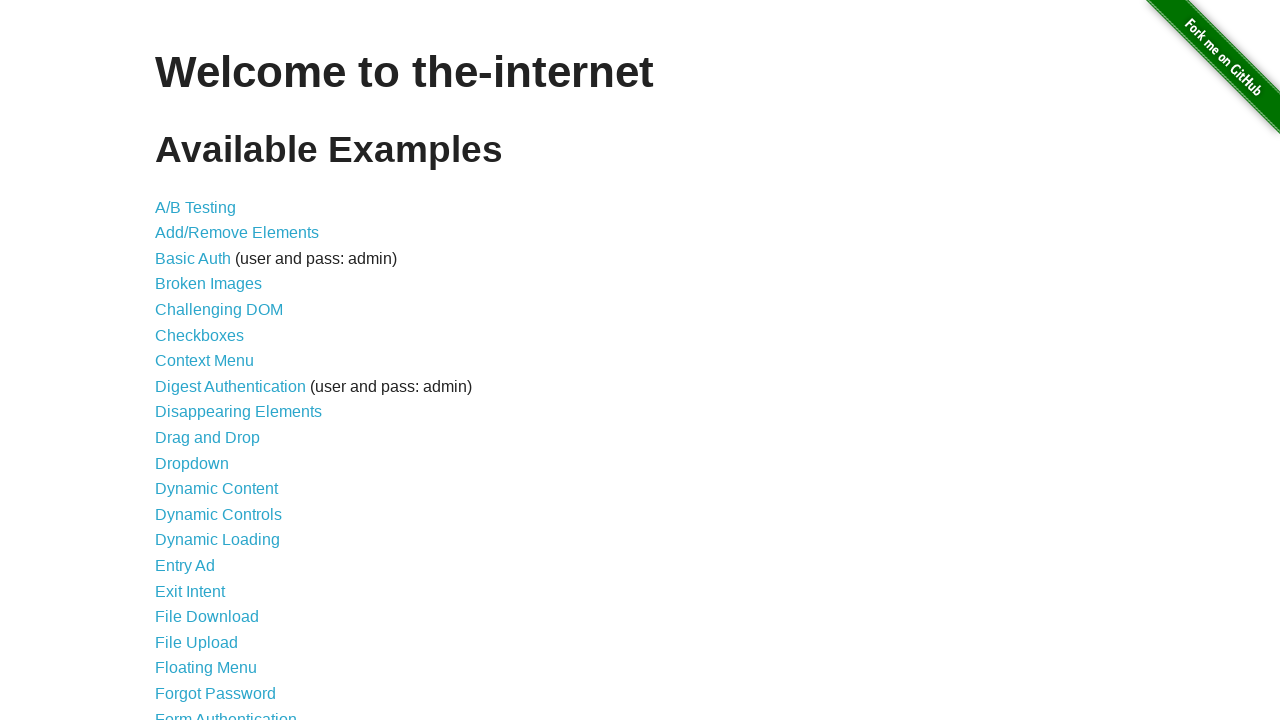

Clicked on 'Multiple Windows' link at (218, 369) on text=Multiple Windows
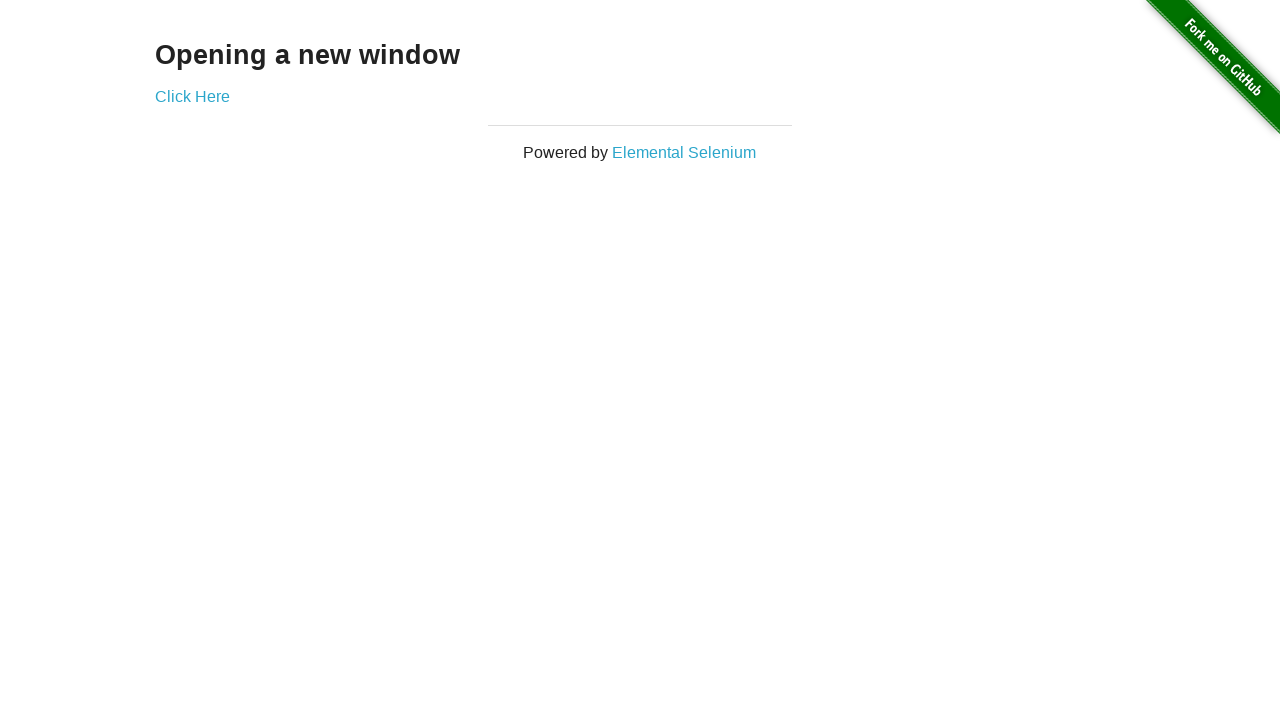

Clicked link to open new window at (192, 96) on a[href*='windows']
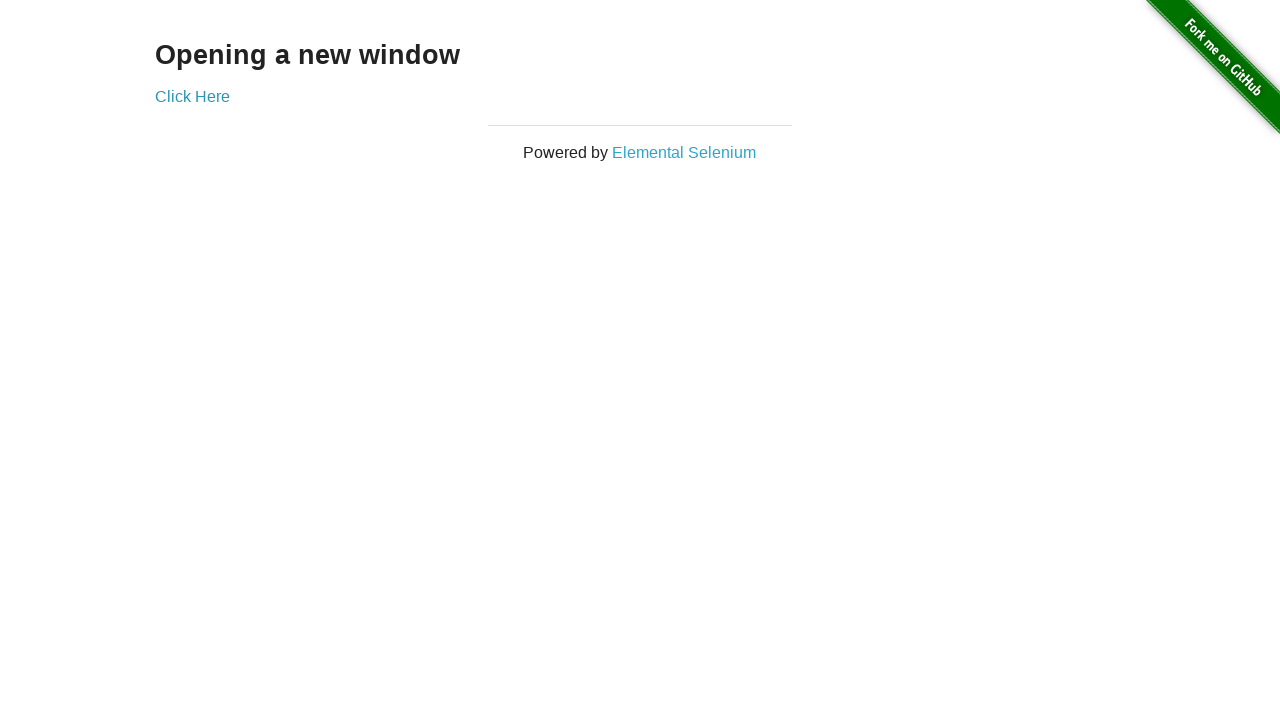

New window opened and captured
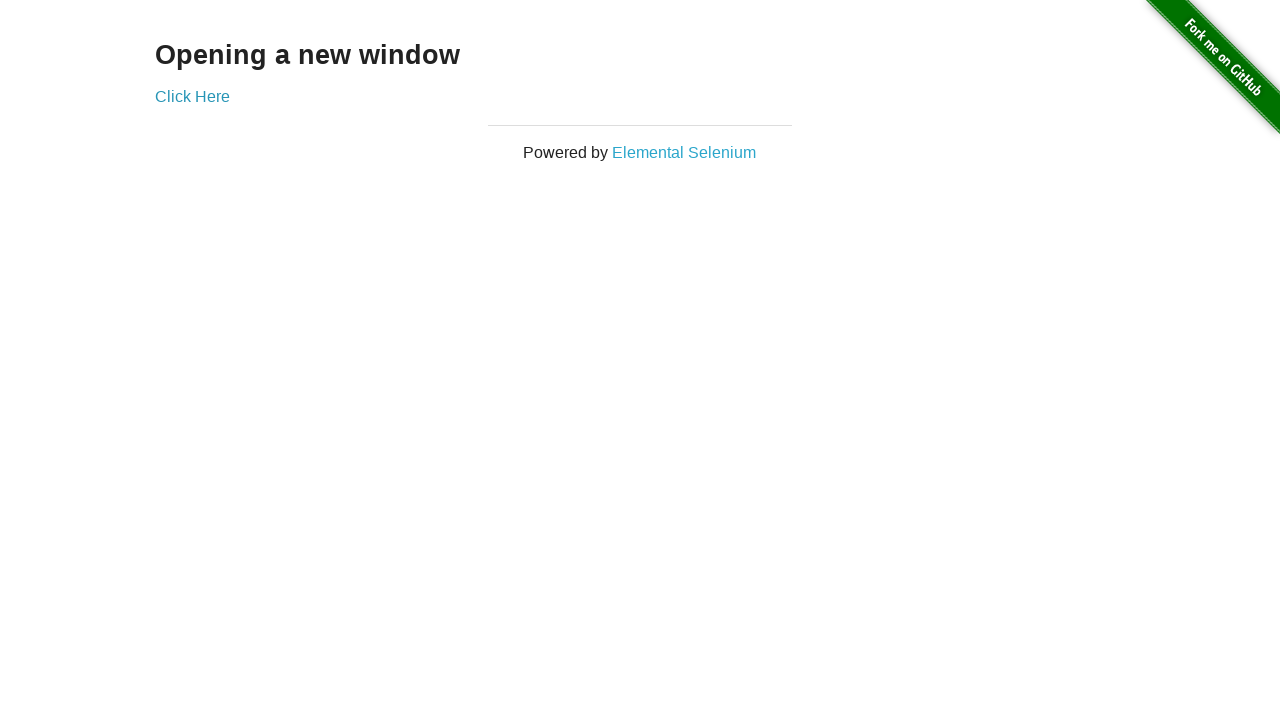

New page finished loading
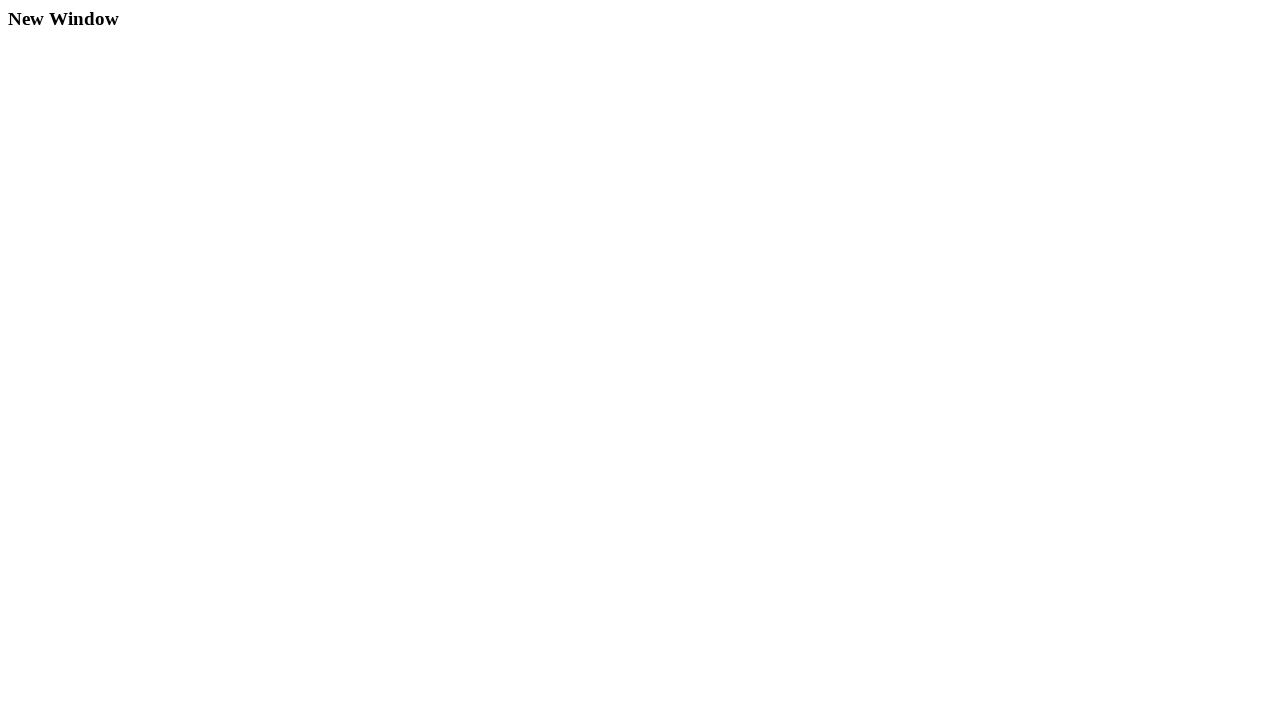

Verified h3 element exists in new window
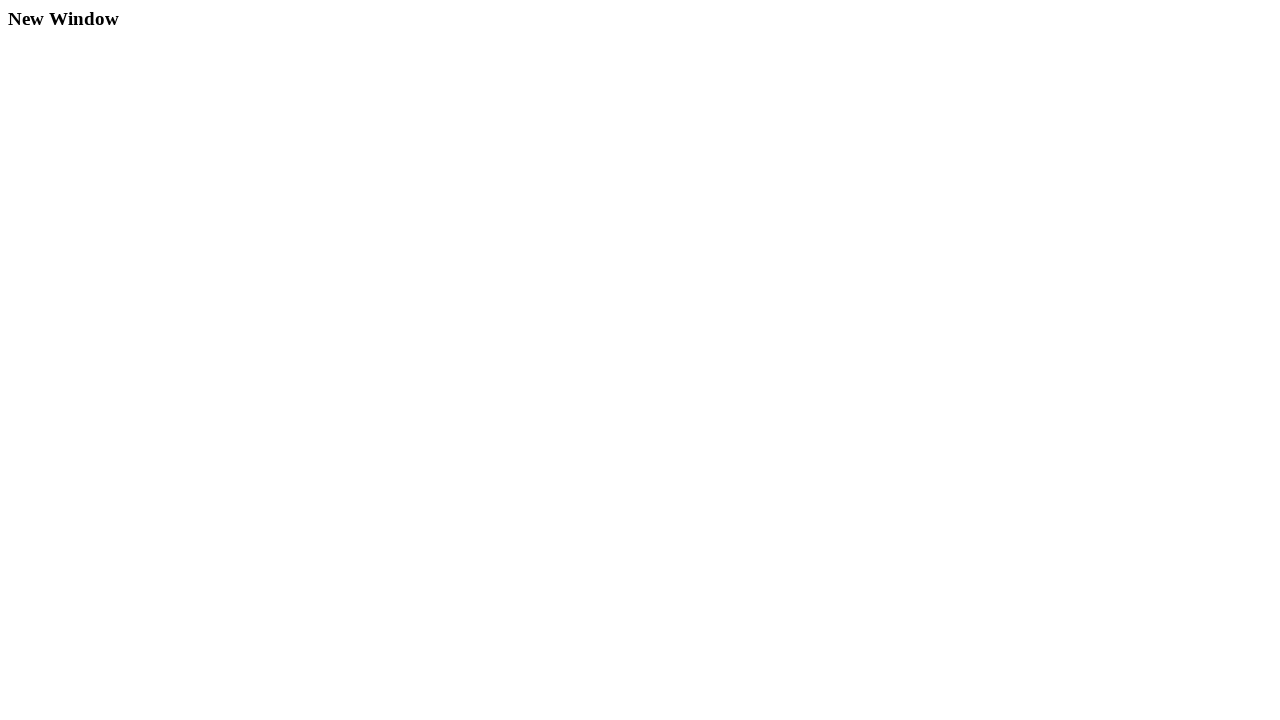

Switched back to original window
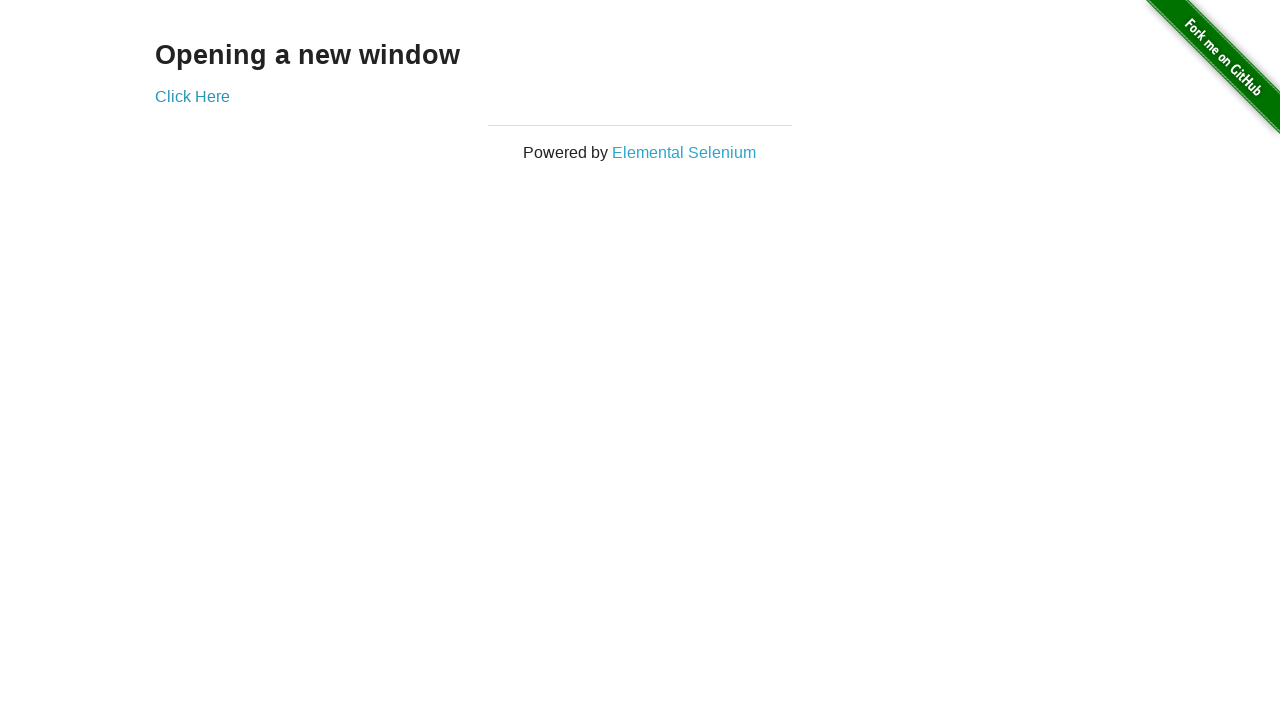

Verified h3 element exists in original window
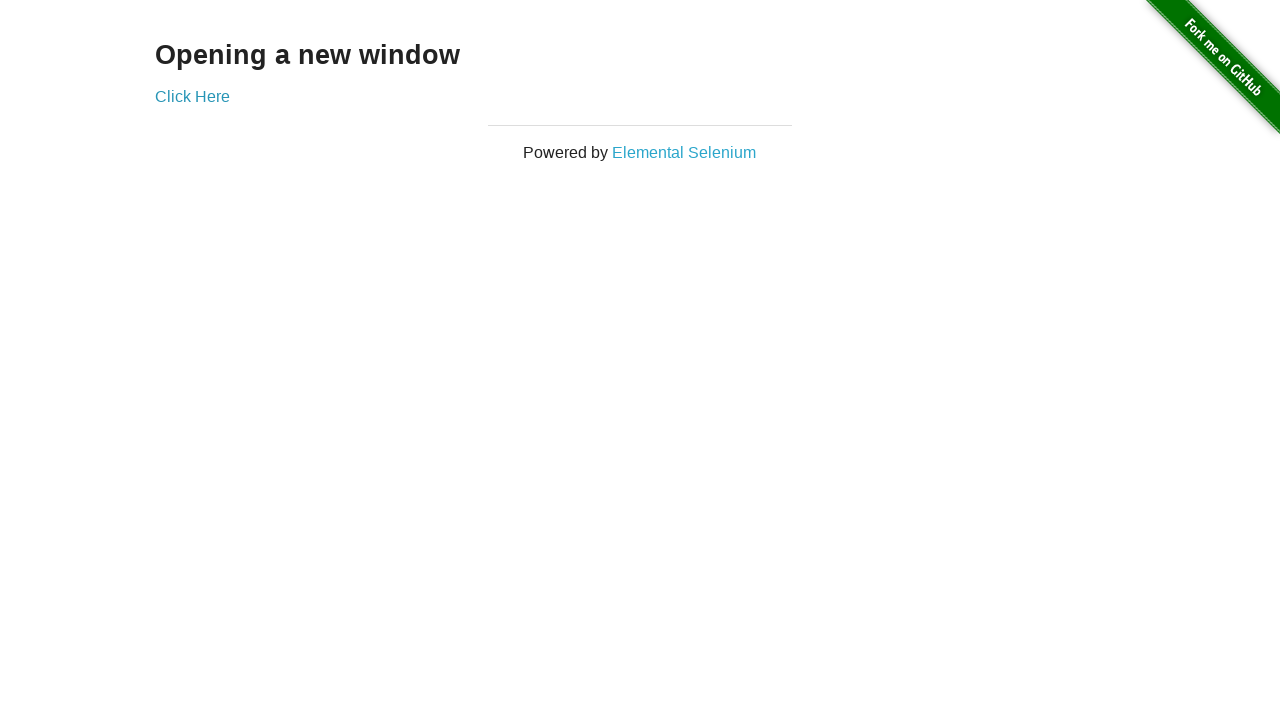

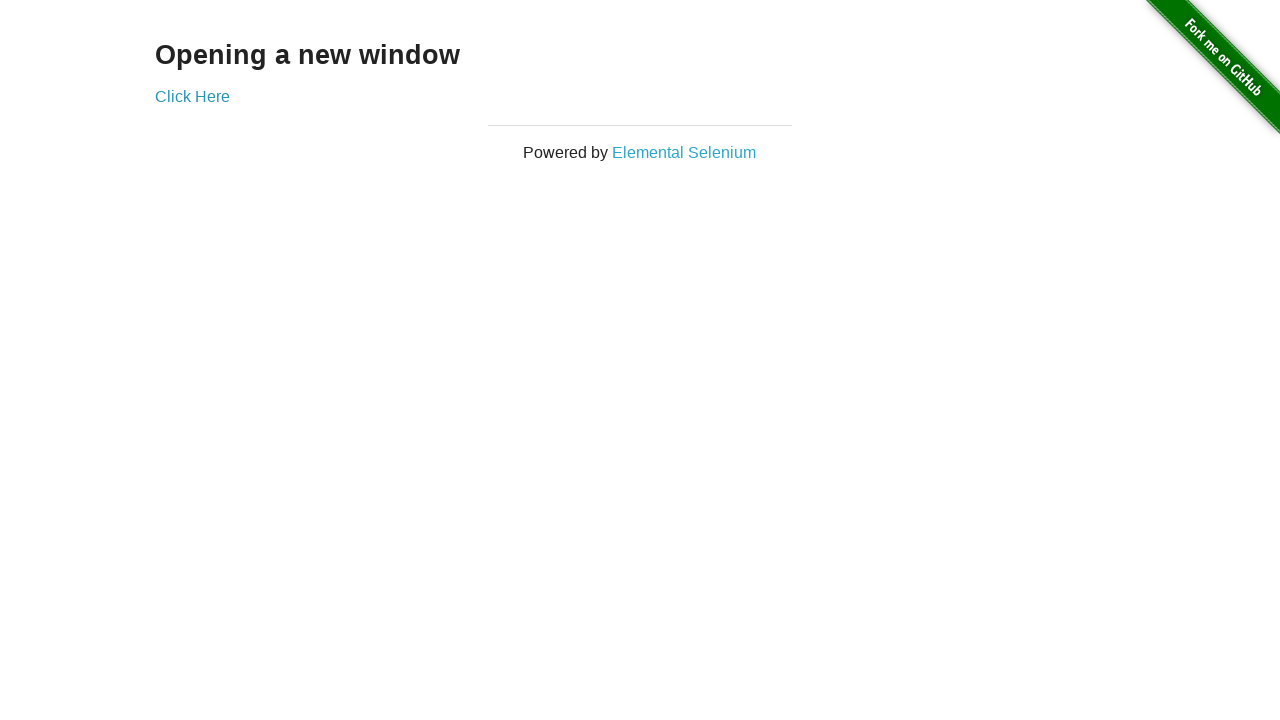